Tests the jQuery UI selectable widget by clicking on specific list items in the selectable list

Starting URL: https://jqueryui.com/selectable/

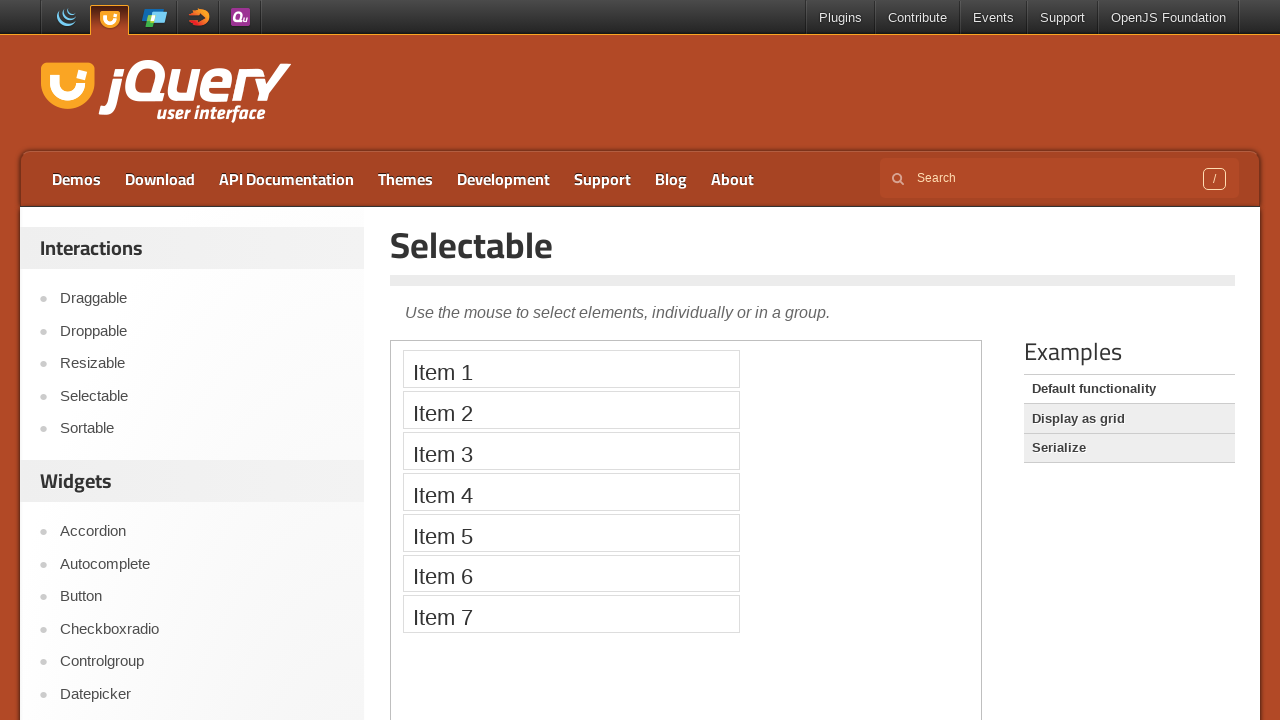

Located iframe containing the selectable demo
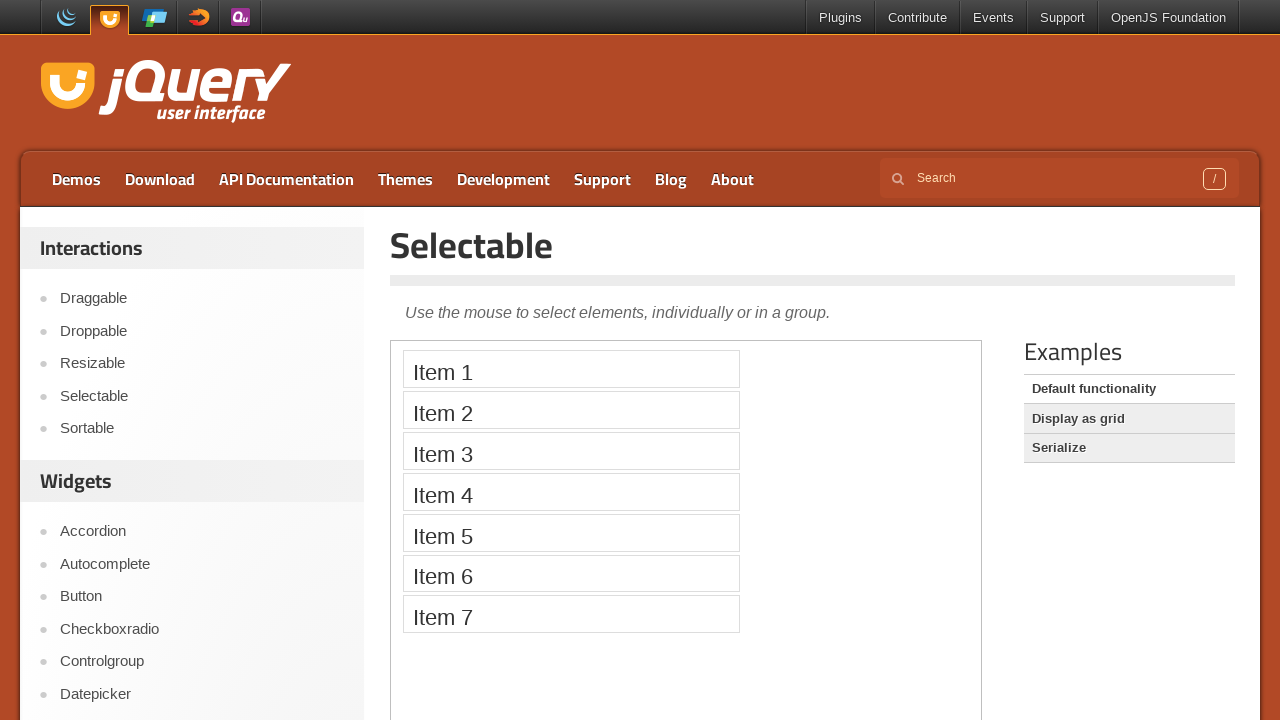

Clicked on the first item in the selectable list at (571, 369) on iframe.demo-frame >> internal:control=enter-frame >> #selectable li:nth-child(1)
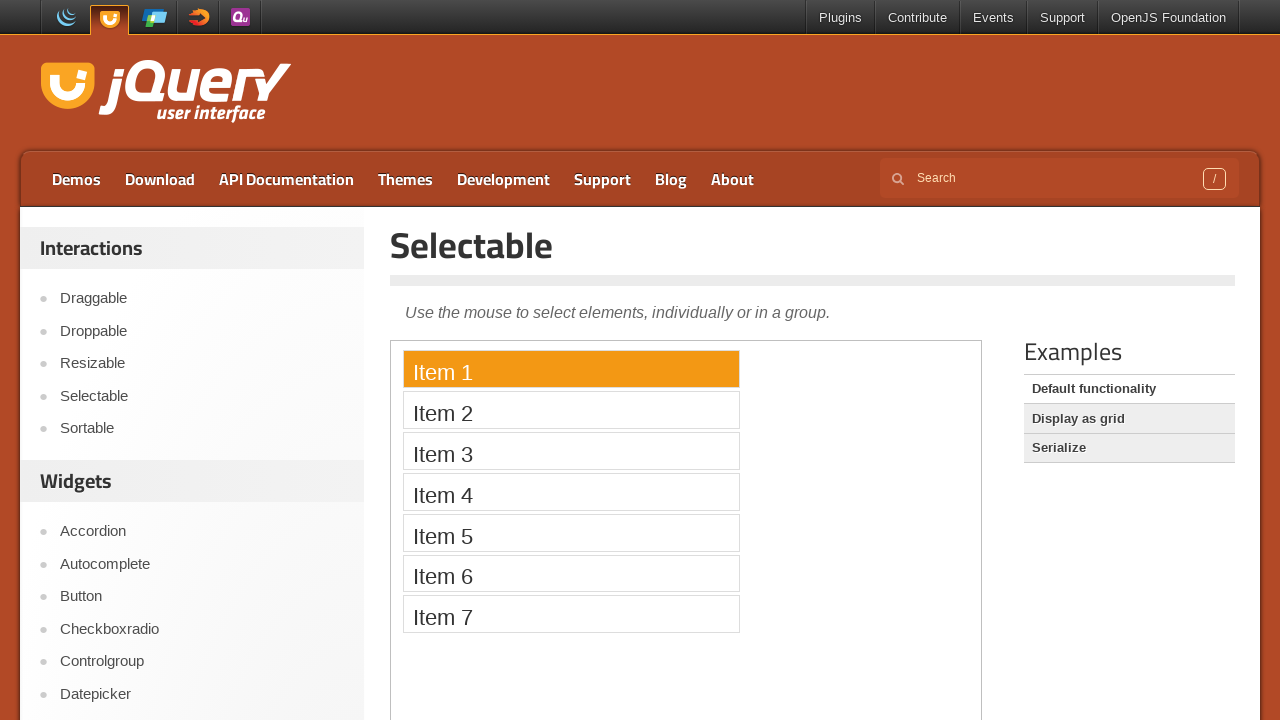

Clicked on the seventh item in the selectable list at (571, 614) on iframe.demo-frame >> internal:control=enter-frame >> #selectable li:nth-child(7)
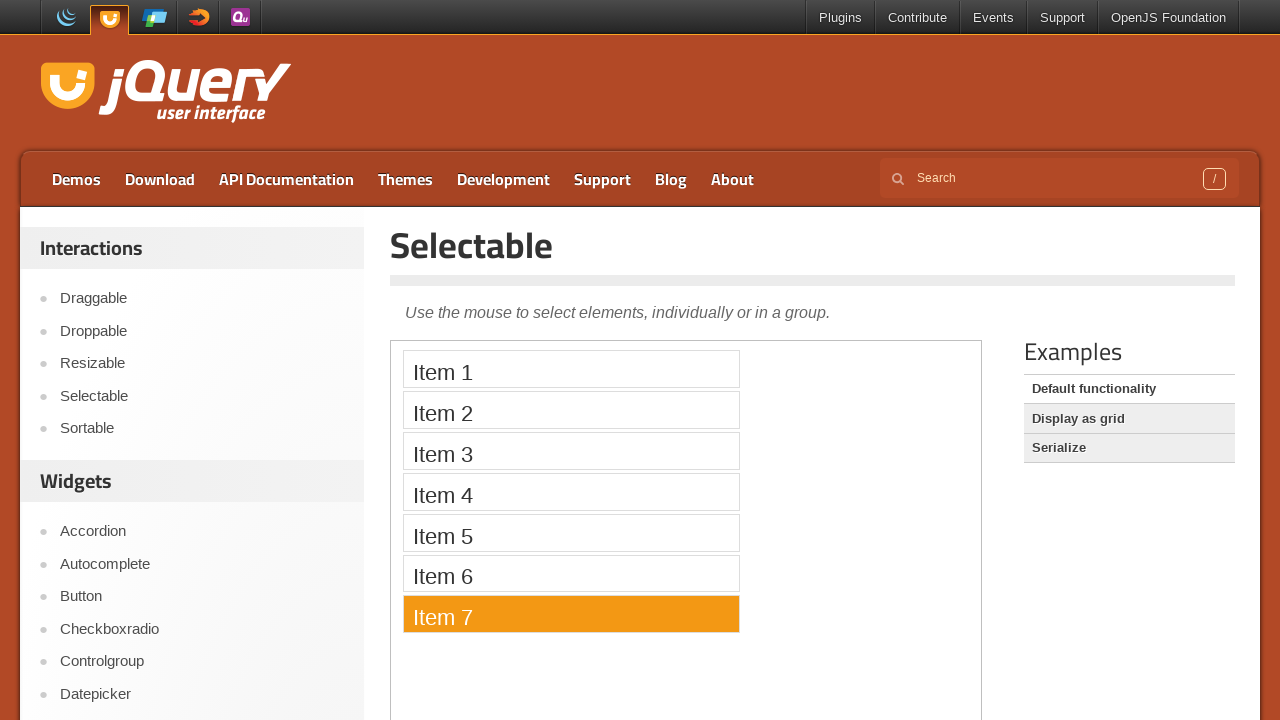

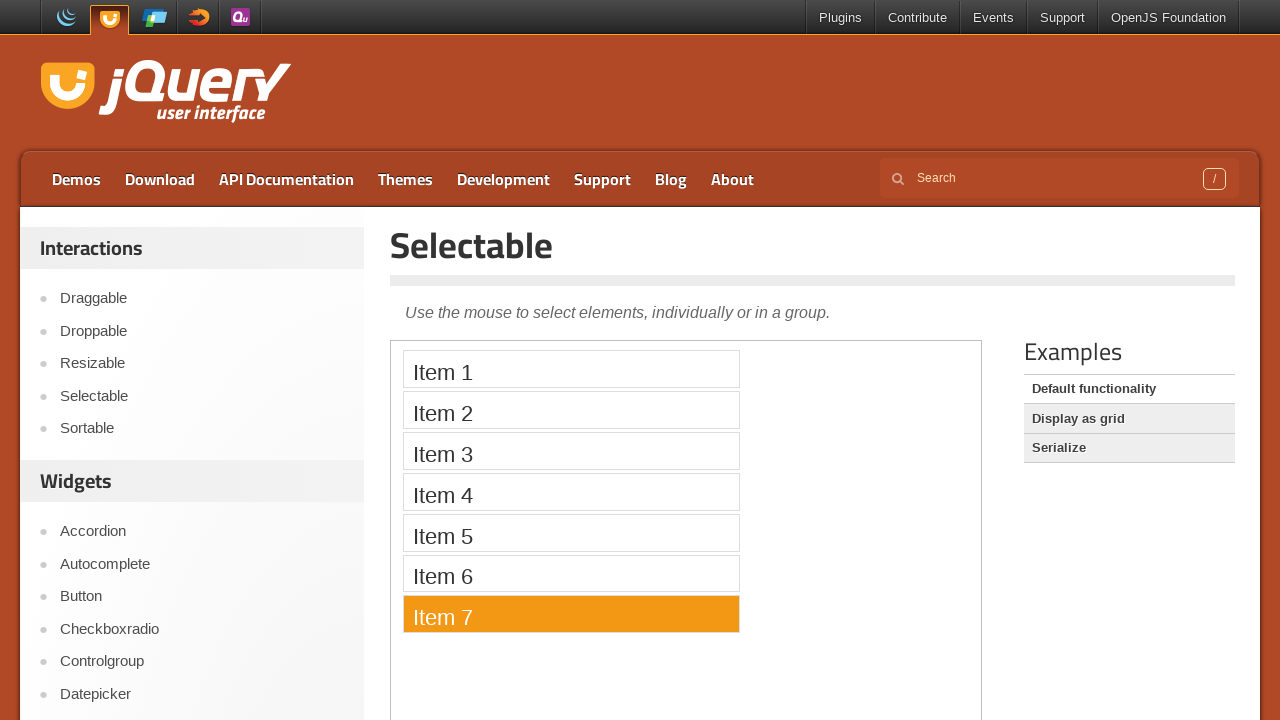